Tests clicking the Buttons menu item and then clicking the "Click Me" button to verify a dynamic click message appears

Starting URL: https://demoqa.com/elements

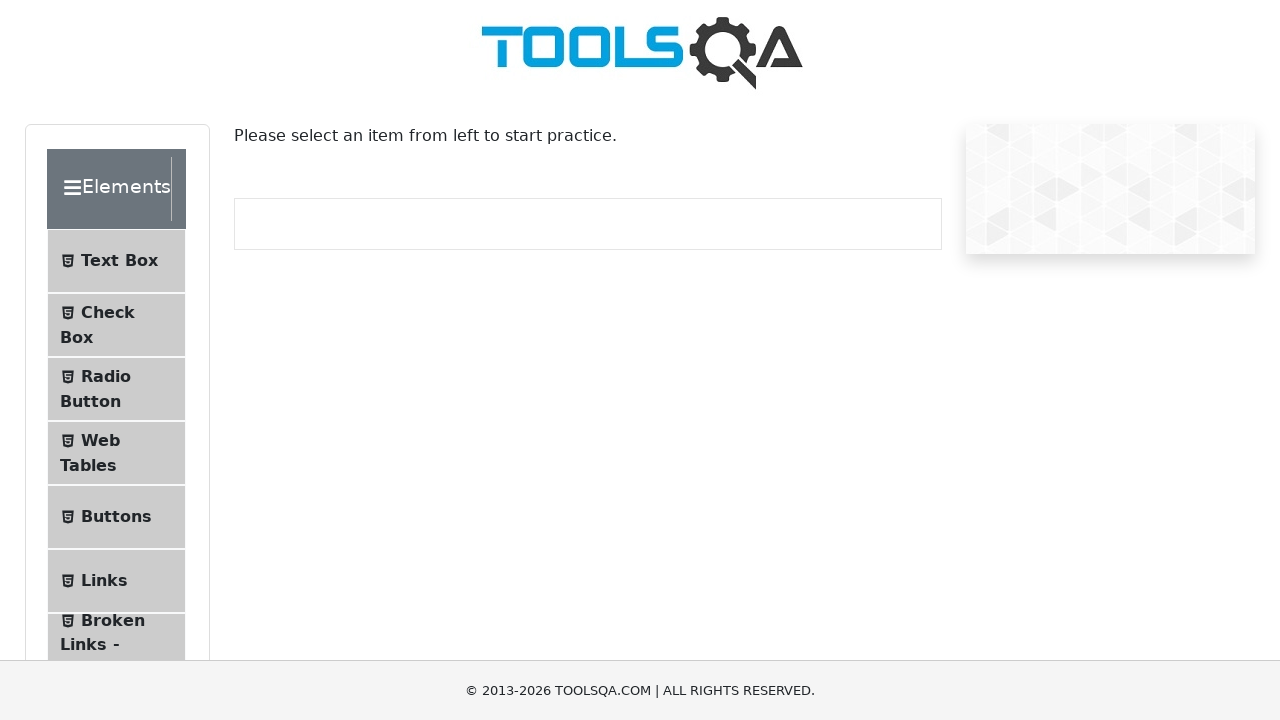

Clicked on the Buttons menu item at (116, 517) on xpath=//*[@id='item-4']
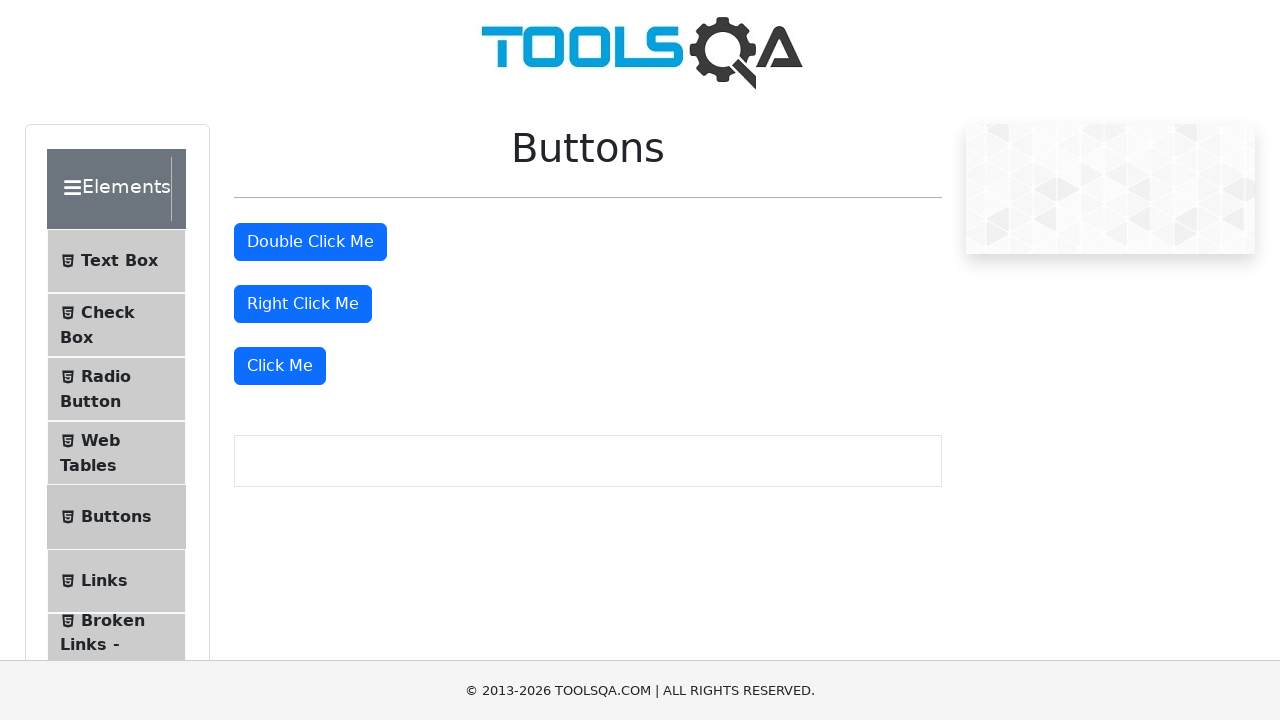

Clicked the 'Click Me' button at (280, 366) on xpath=//button[text()='Click Me']
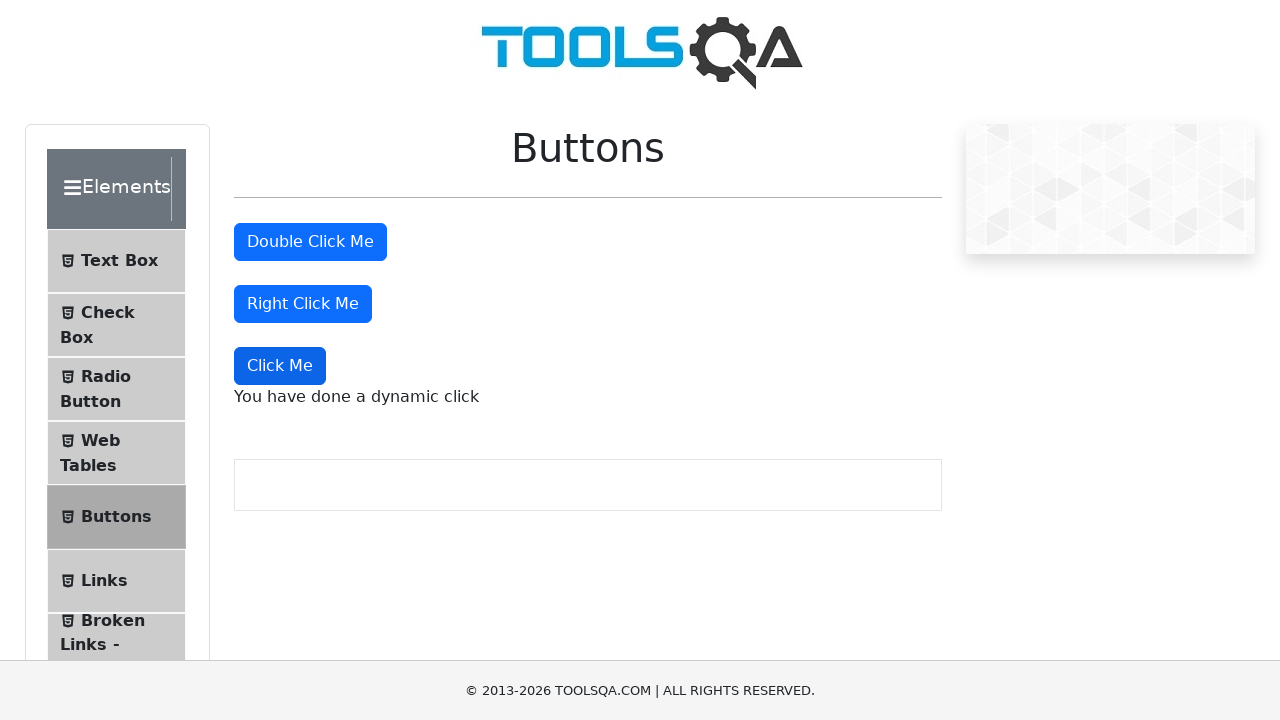

Dynamic click message appeared and loaded
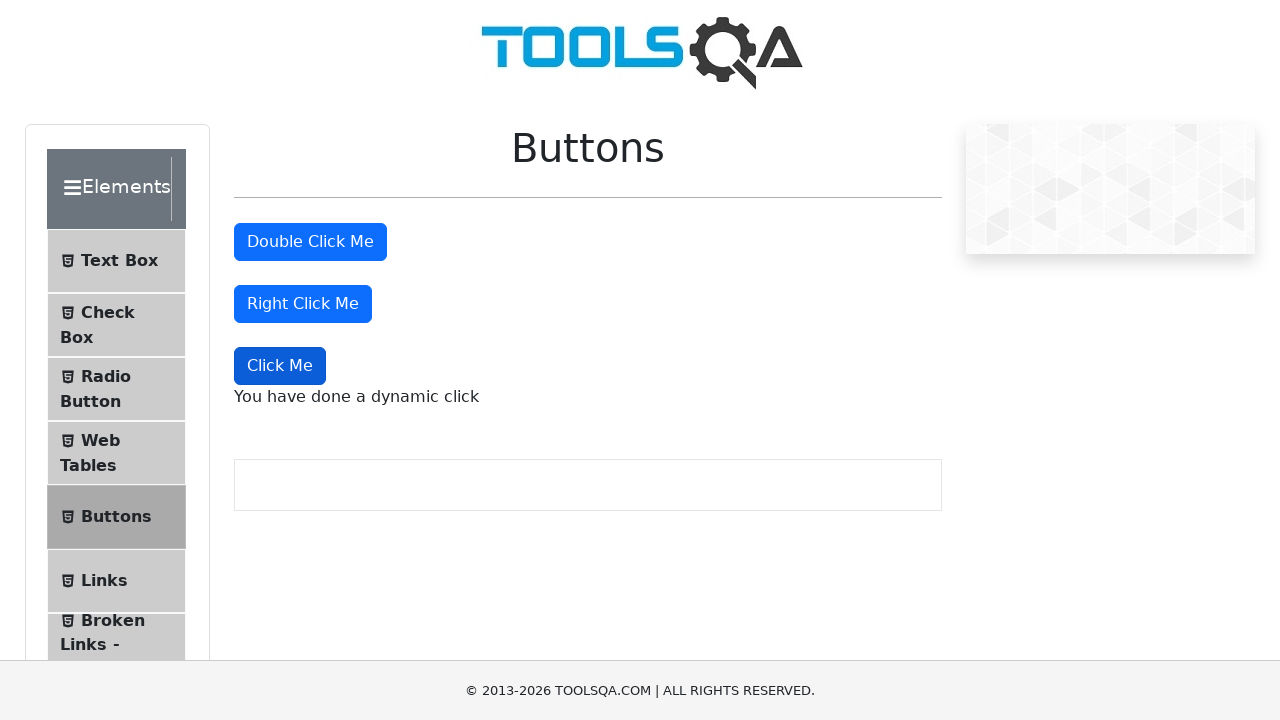

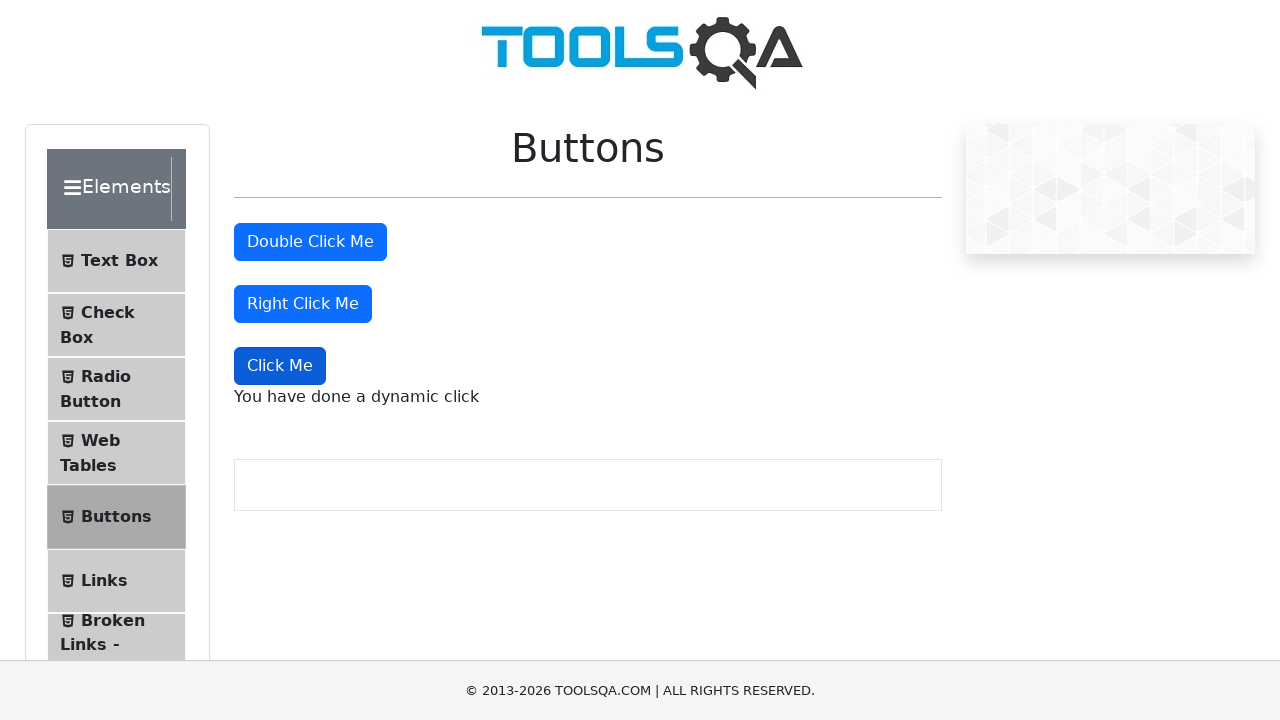